Tests a grocery shopping site by searching for products containing "ca", verifying the number of visible products, adding items to cart by clicking ADD TO CART buttons, and verifying the brand logo text displays "GREENKART".

Starting URL: https://rahulshettyacademy.com/seleniumPractise/#/

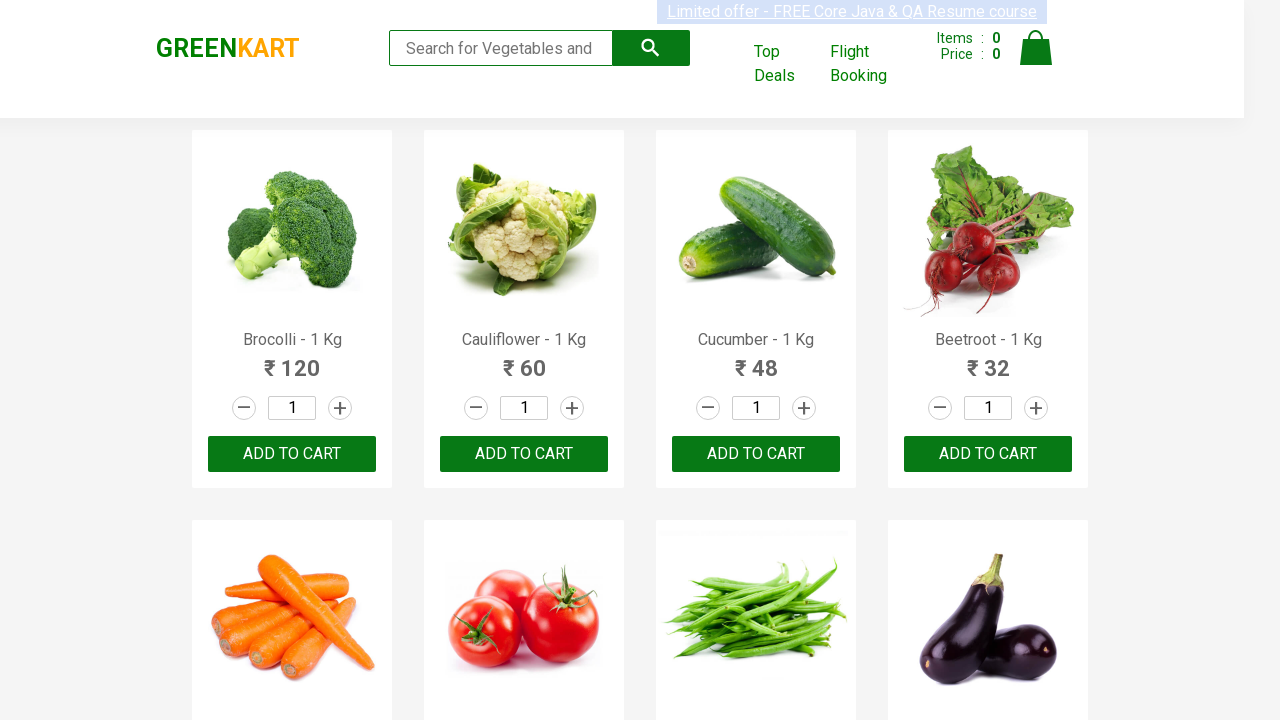

Filled search box with 'ca' to filter products on .search-keyword
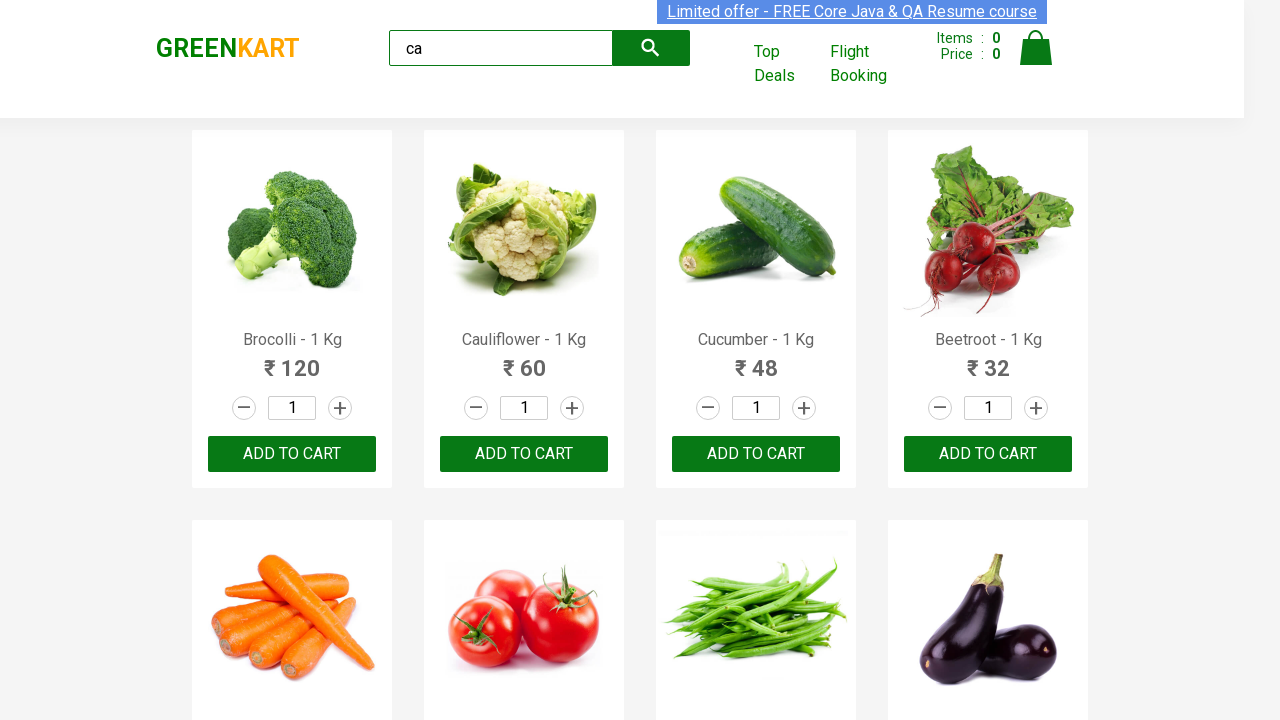

Waited 2 seconds for search results to load
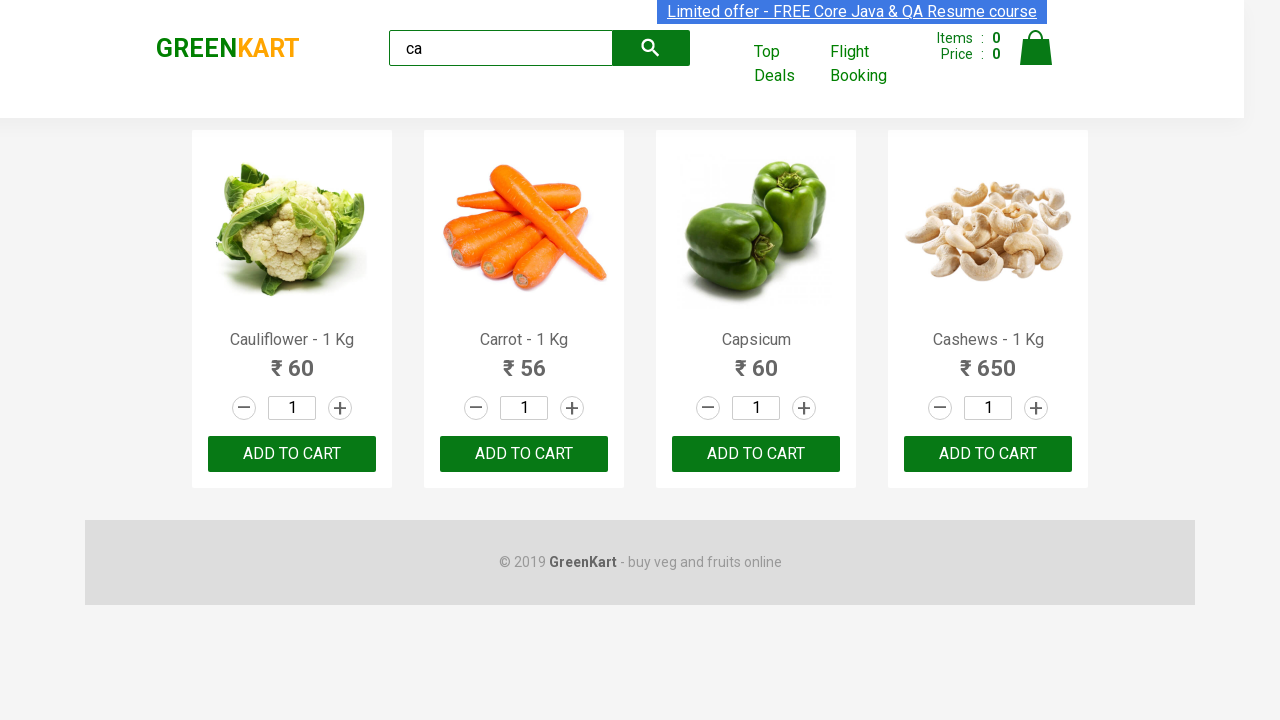

Verified product elements are visible on page
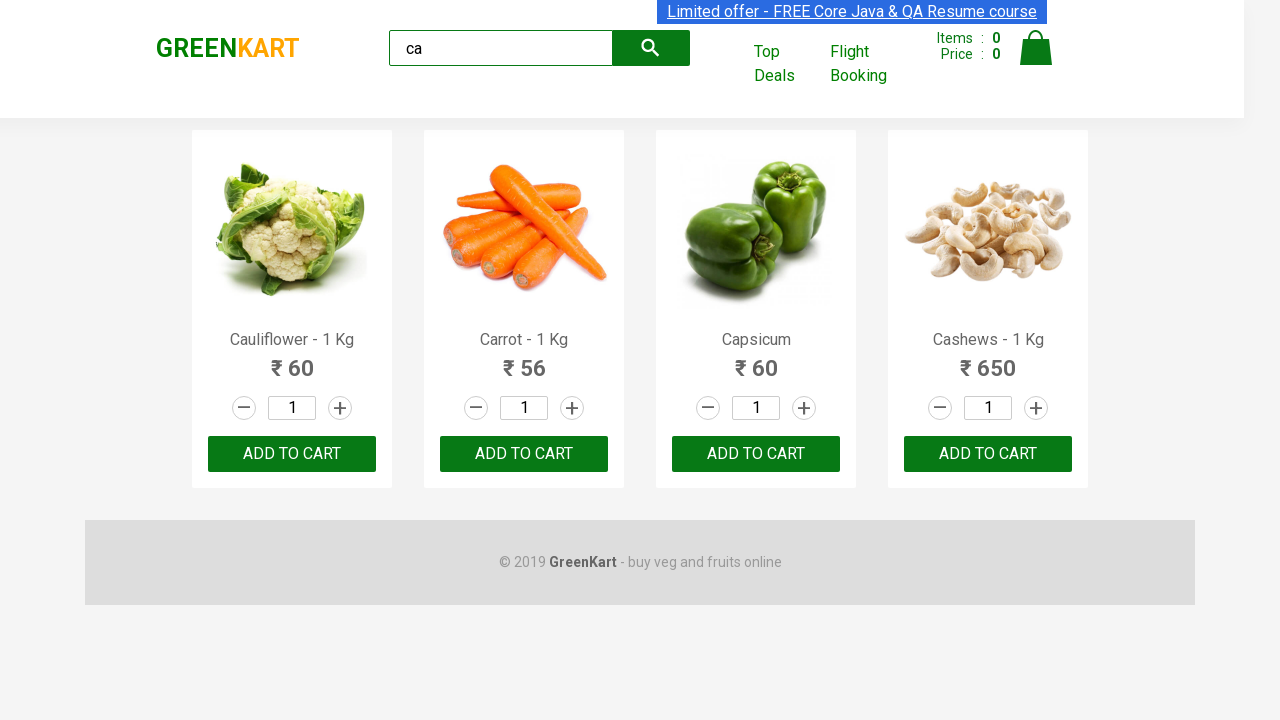

Clicked ADD TO CART button on the second product at (524, 454) on .products .product >> nth=1 >> button >> internal:has-text="ADD TO CART"i
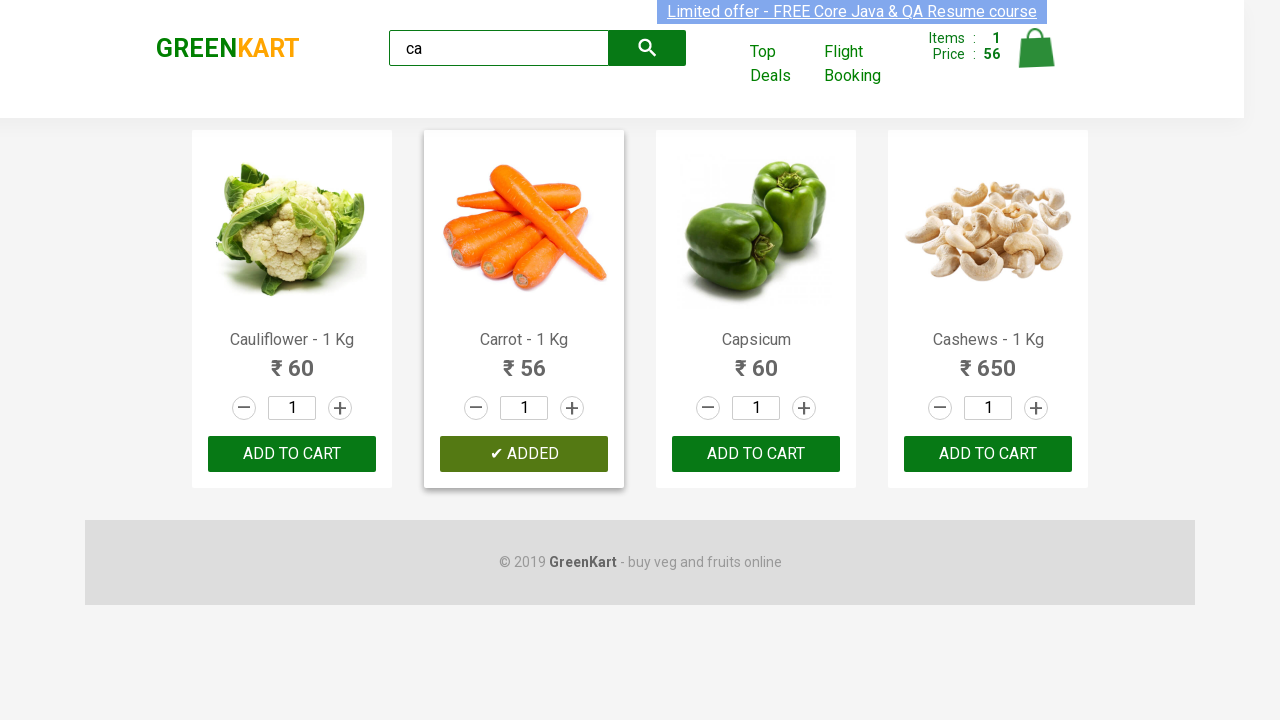

Found 4 products matching search filter
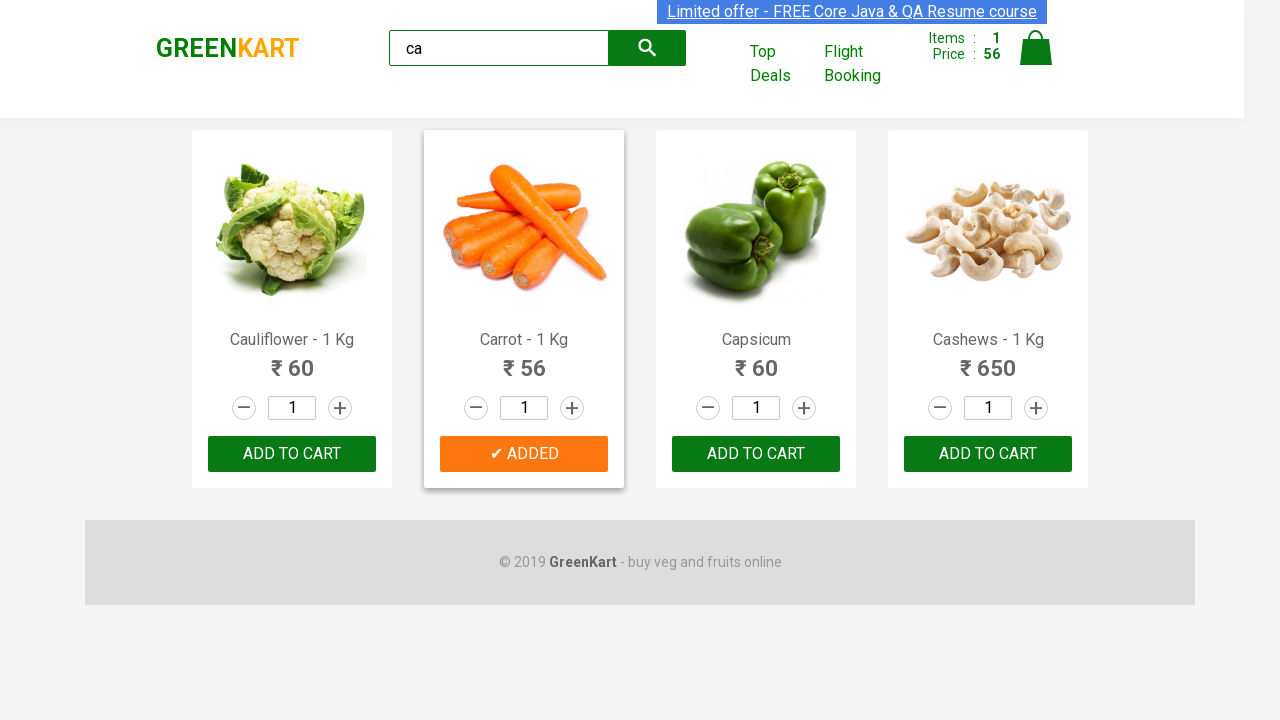

Found and clicked ADD TO CART button for Cashews product at (988, 454) on .products .product >> nth=3 >> button
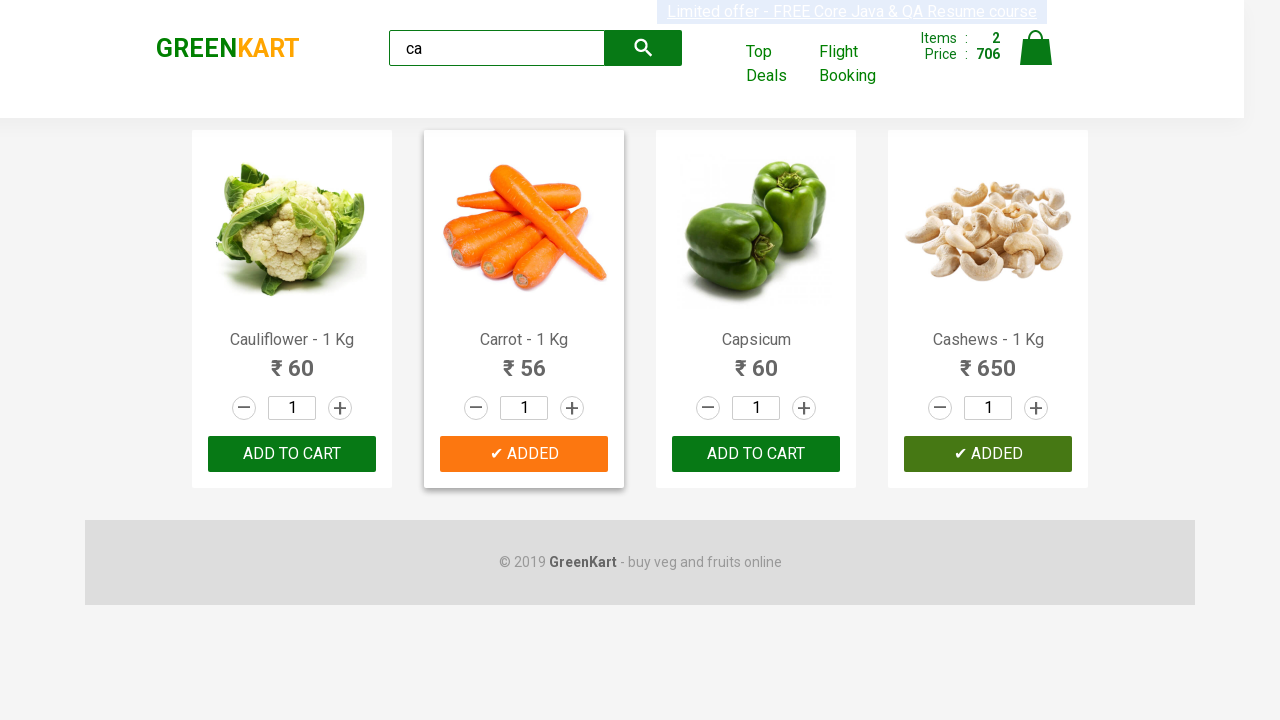

Verified brand logo displays 'GREENKART'
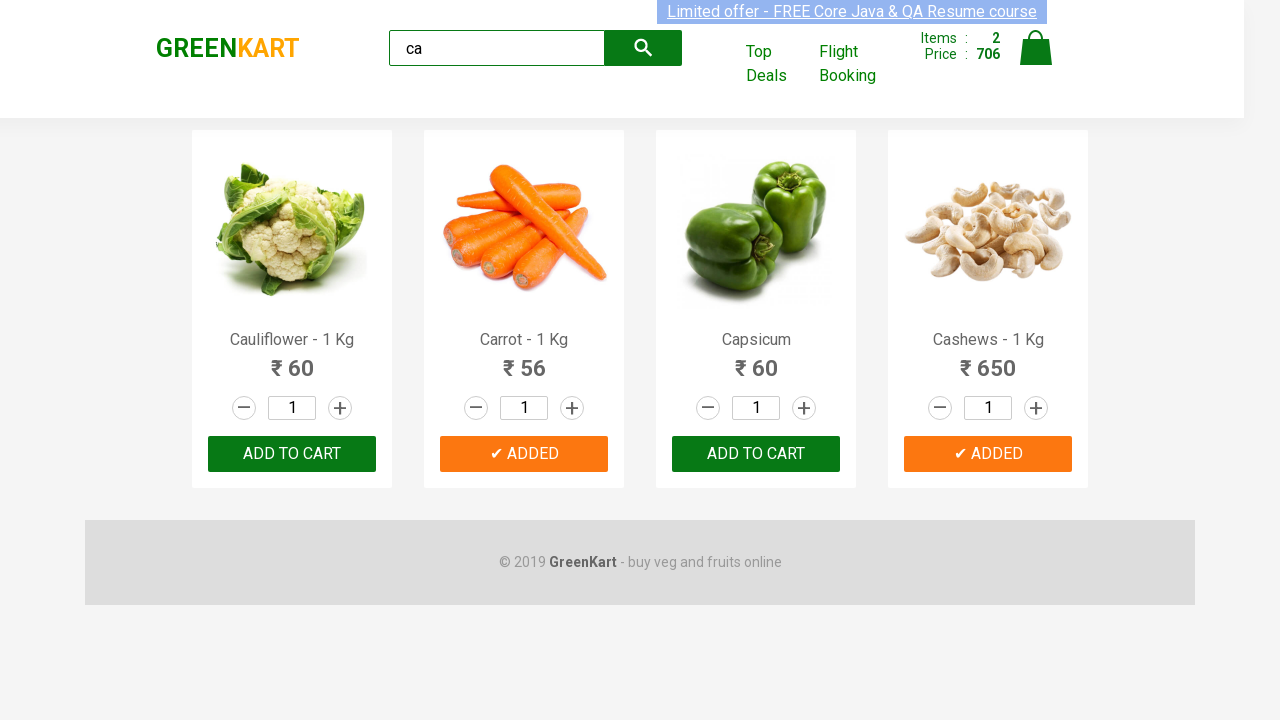

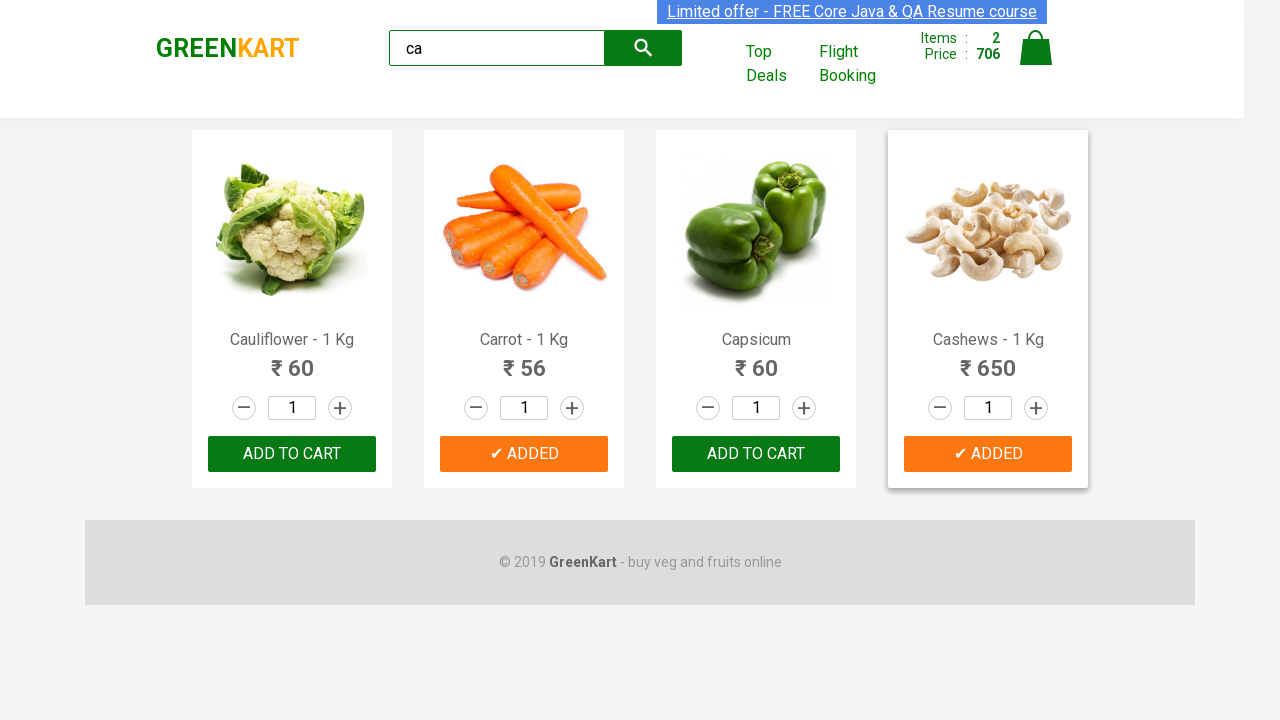